Navigates to a Taipei bus route information page and verifies that the bus schedule table loads correctly with the expected structure.

Starting URL: https://pda5284.gov.taipei/MQS/route.jsp?rid=17869

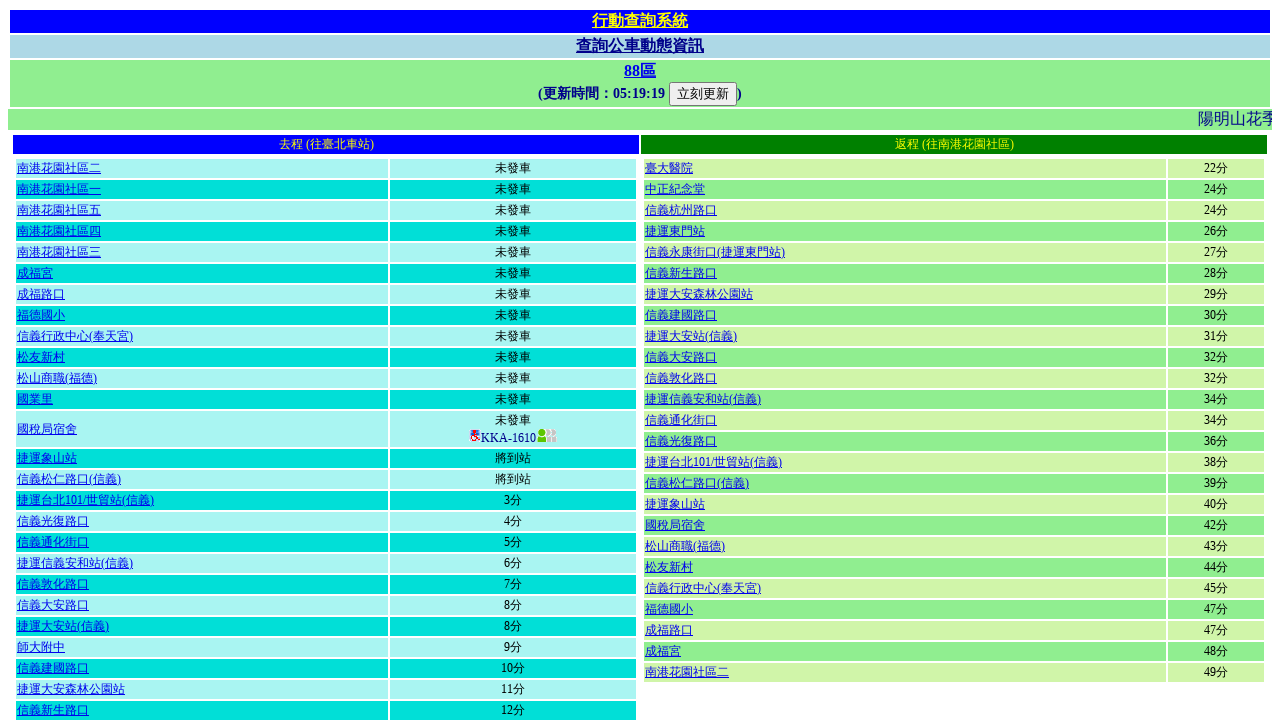

Waited for table element to load on Taipei bus route page
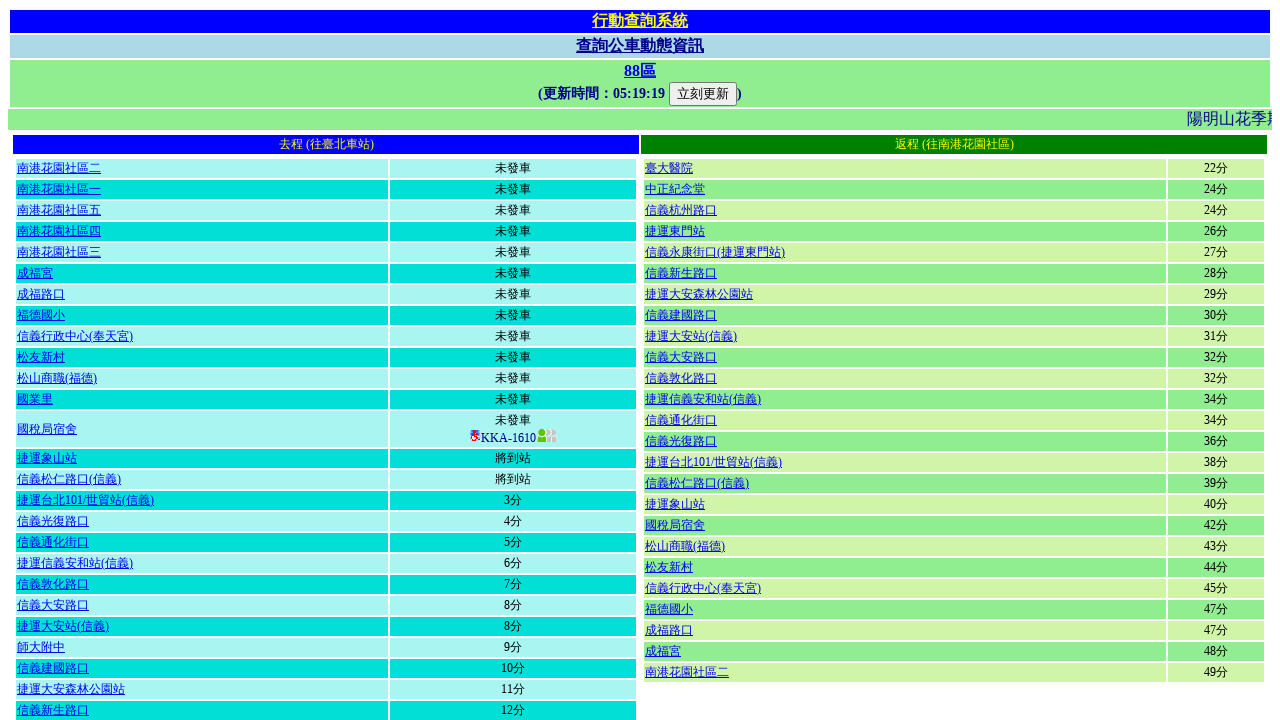

Located all table elements on the page
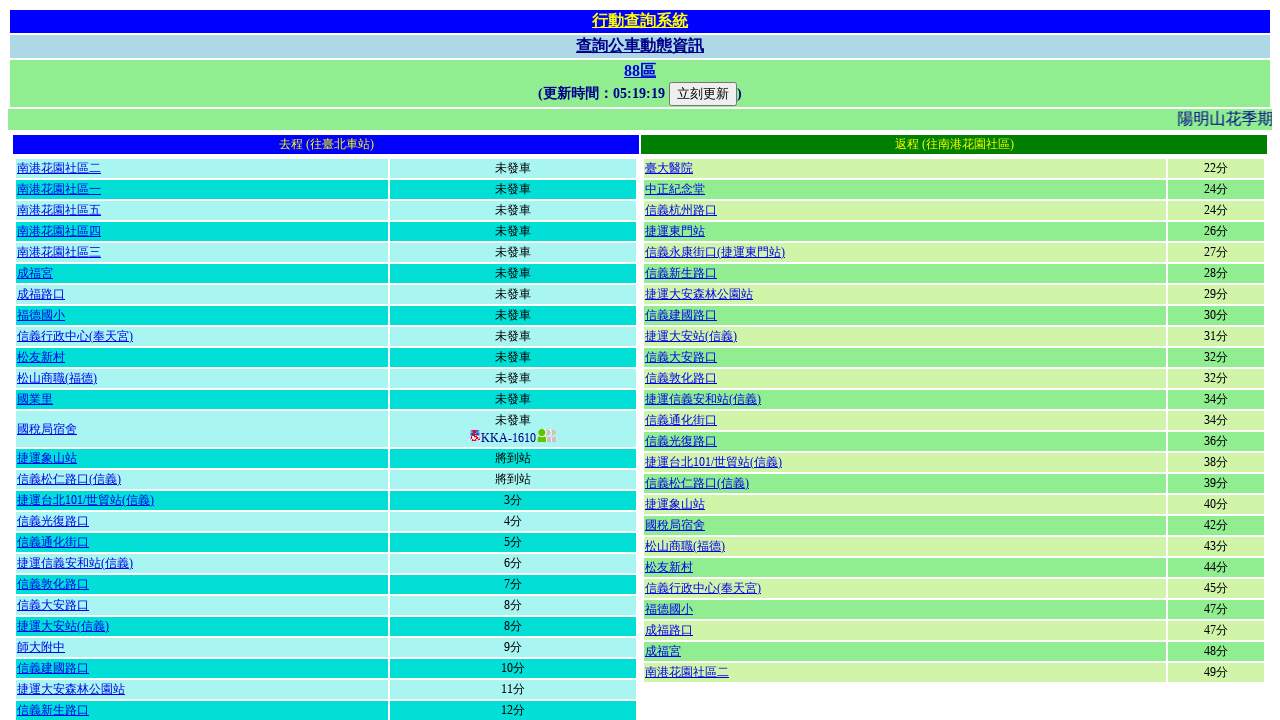

Verified third table is visible
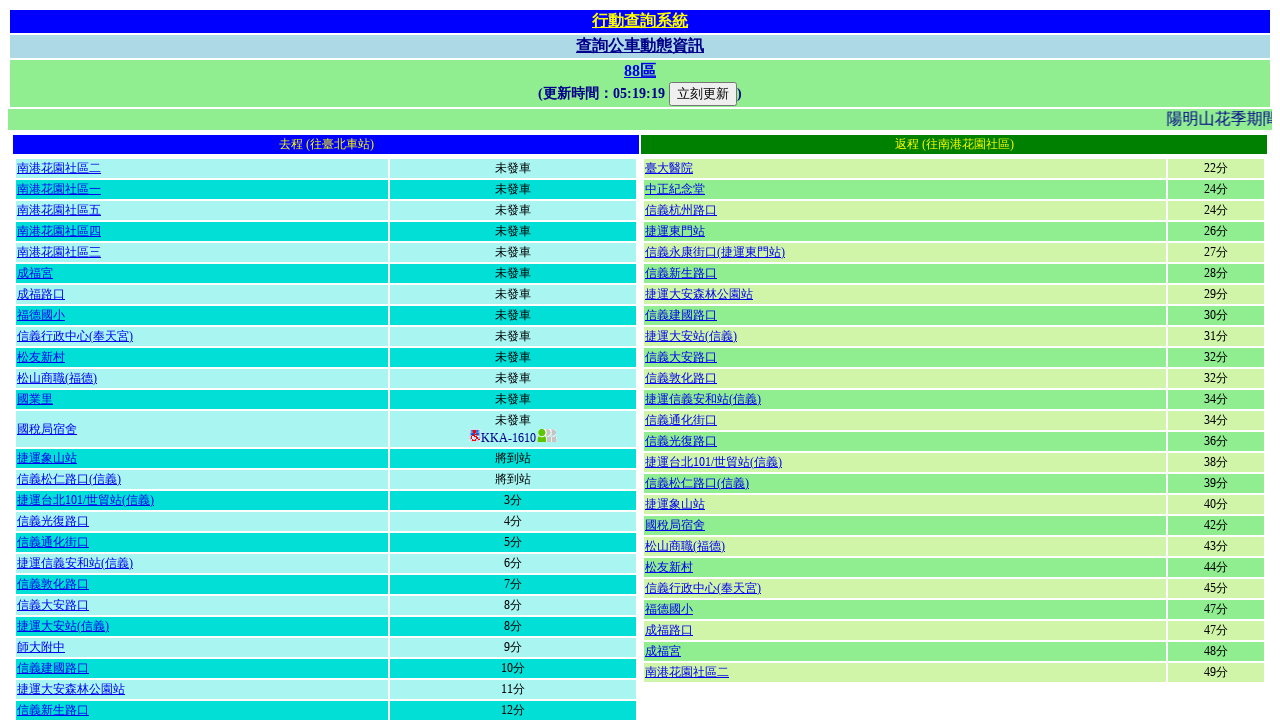

Selected the third table as the target bus schedule table
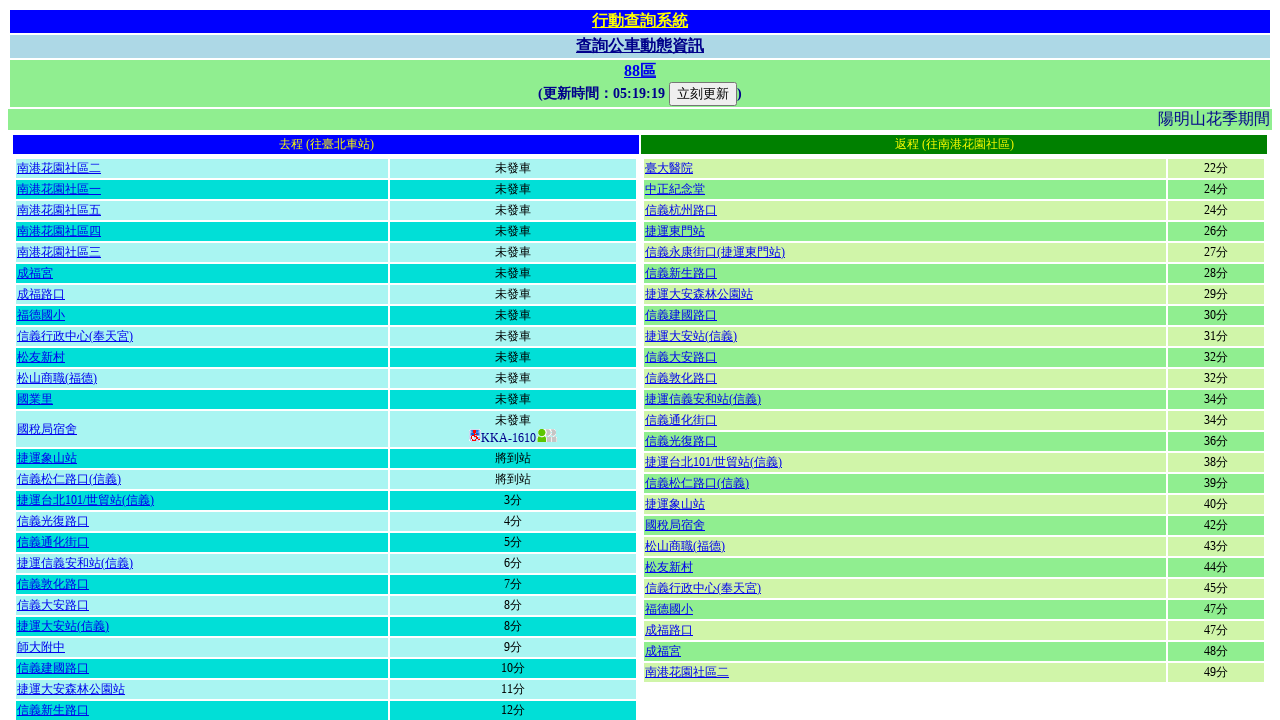

Located all rows in the target bus schedule table
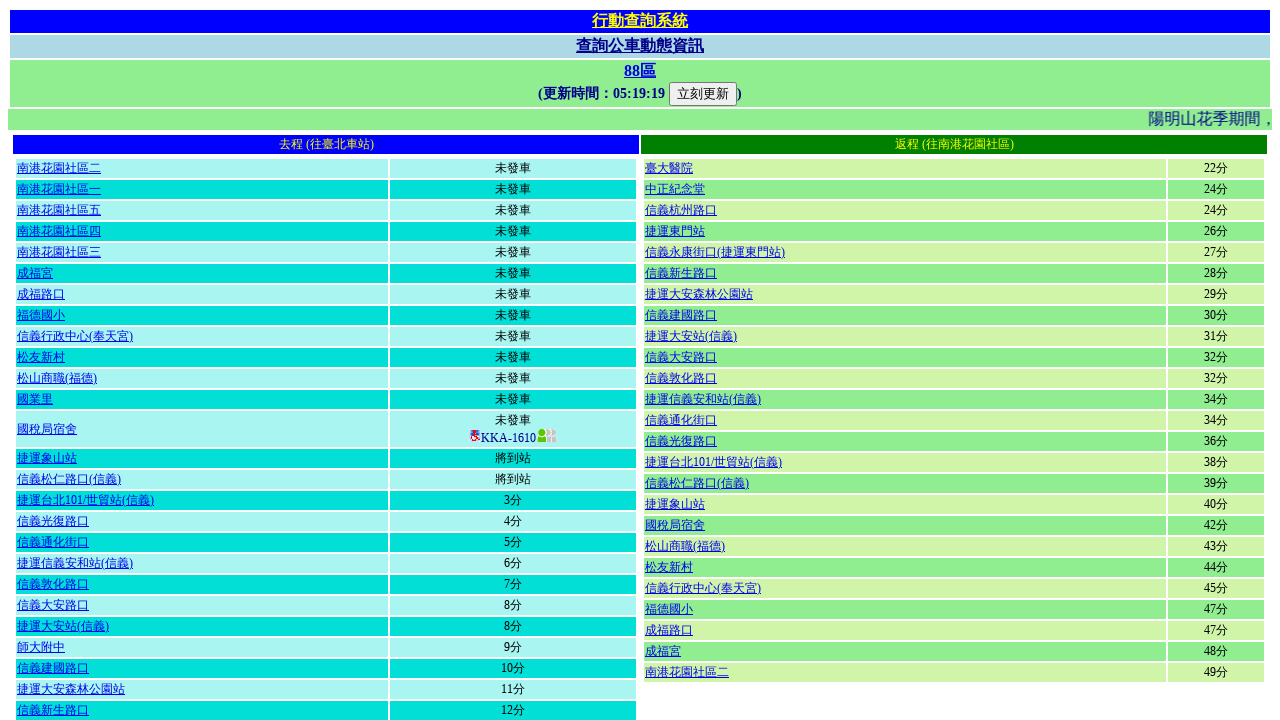

Verified first row in bus schedule table is visible with expected structure
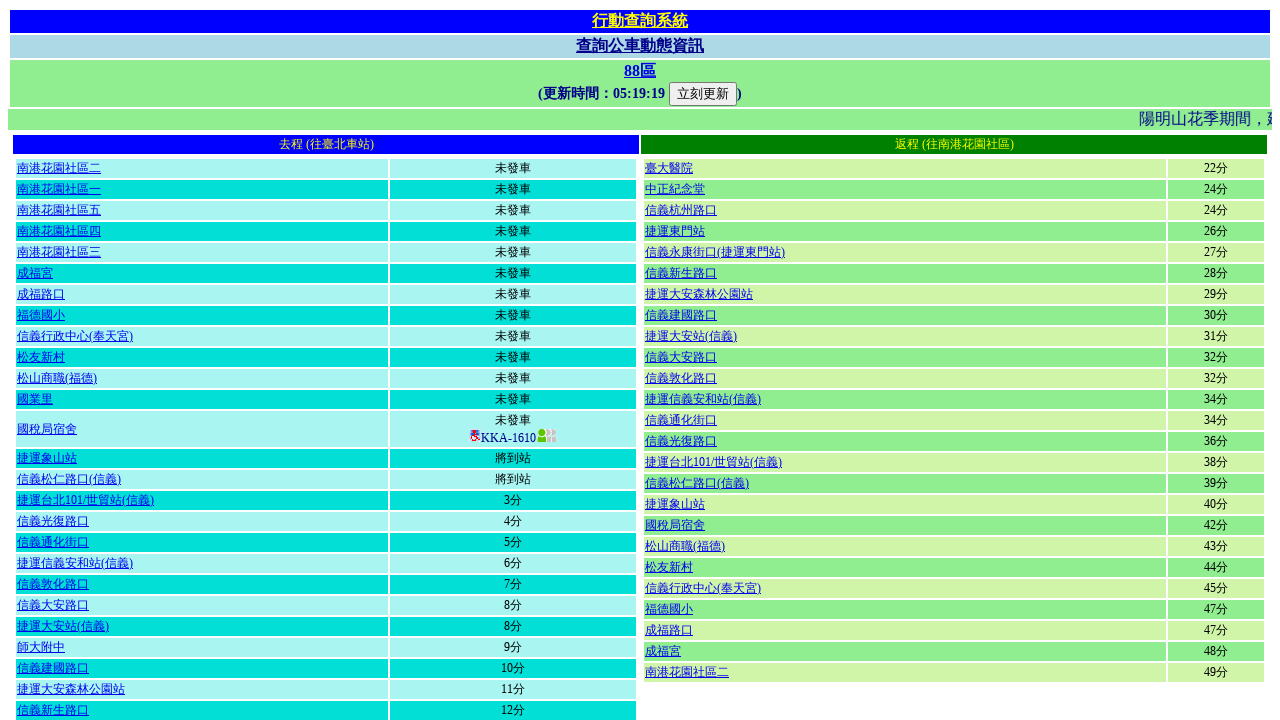

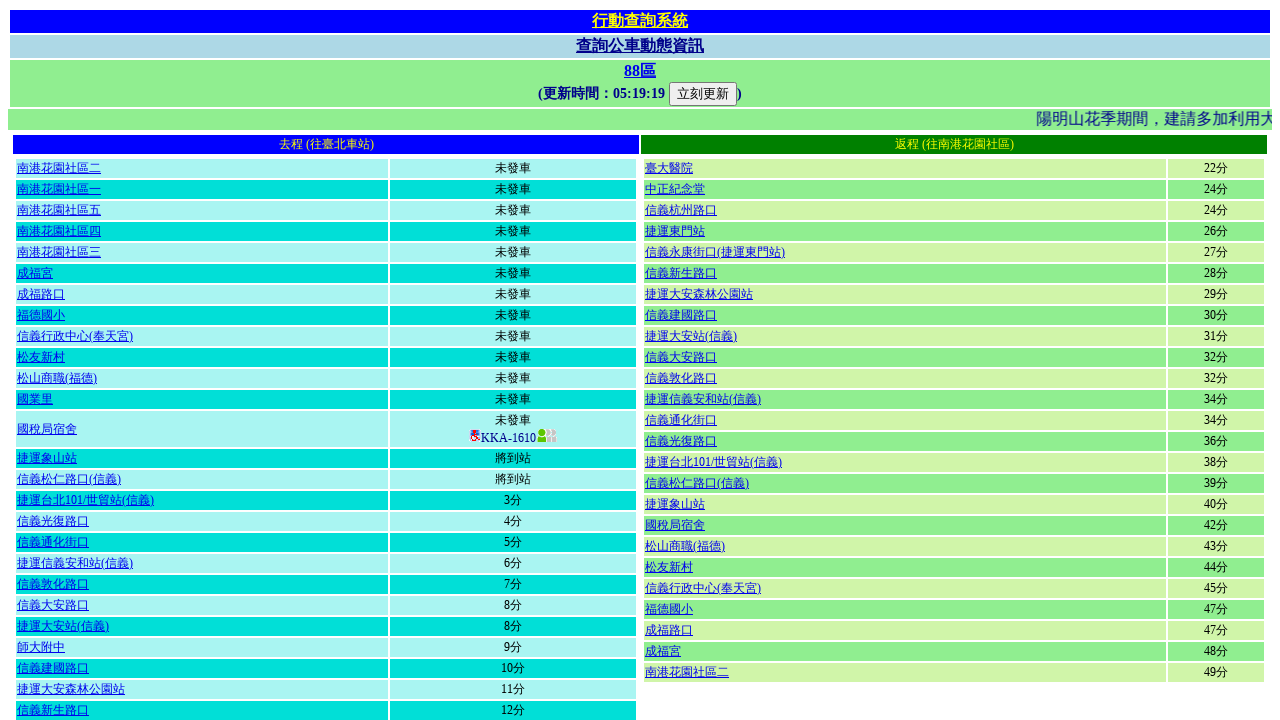